Simple navigation test that opens walla.co.il website

Starting URL: http://walla.co.il

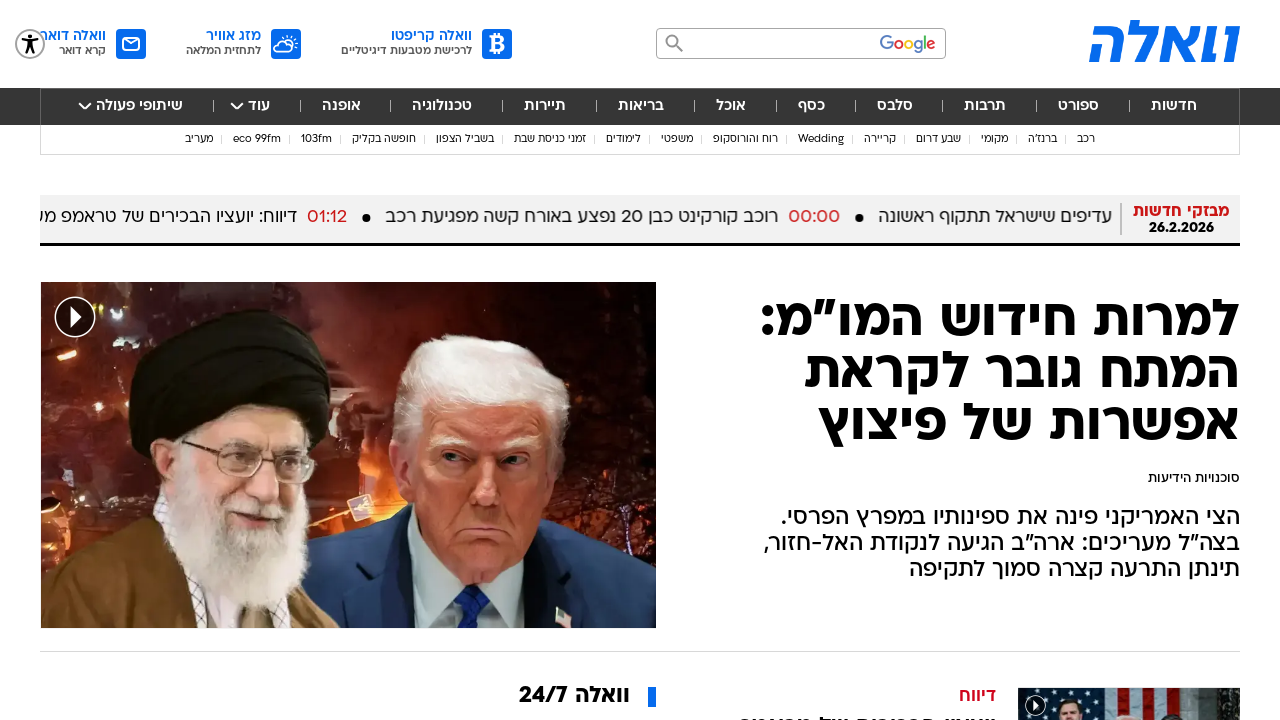

Waited for page to reach network idle state on walla.co.il
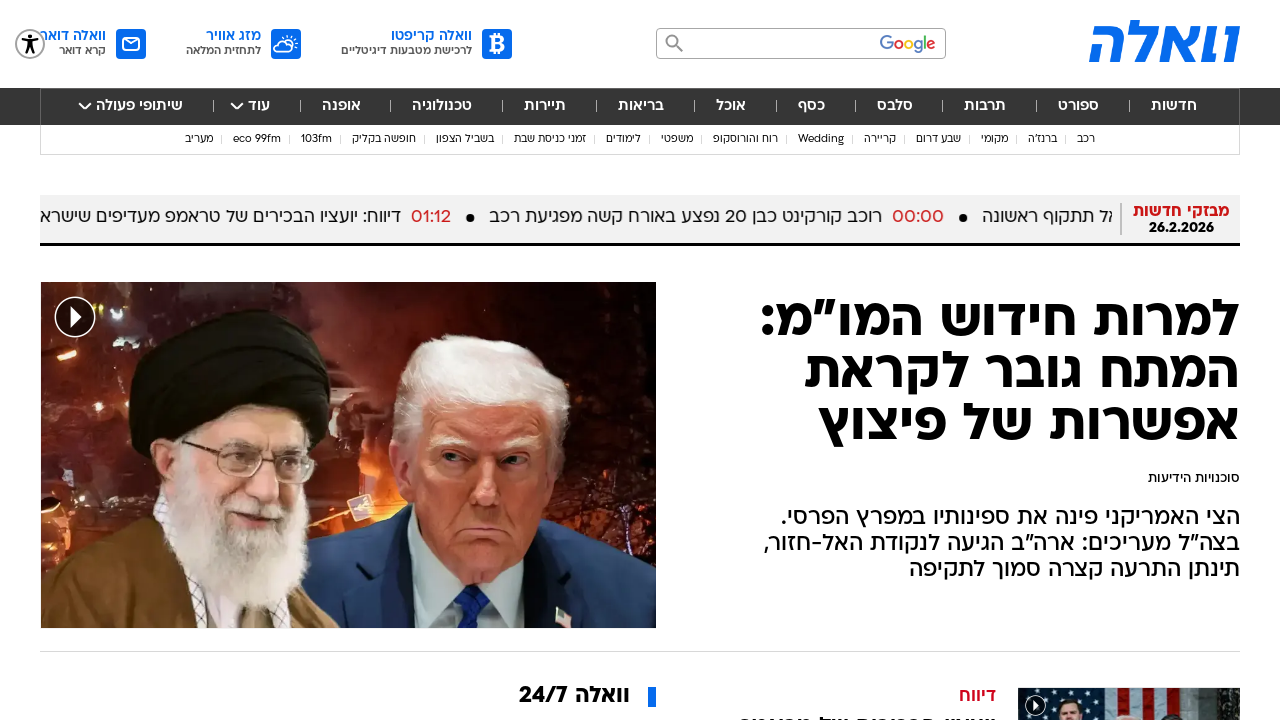

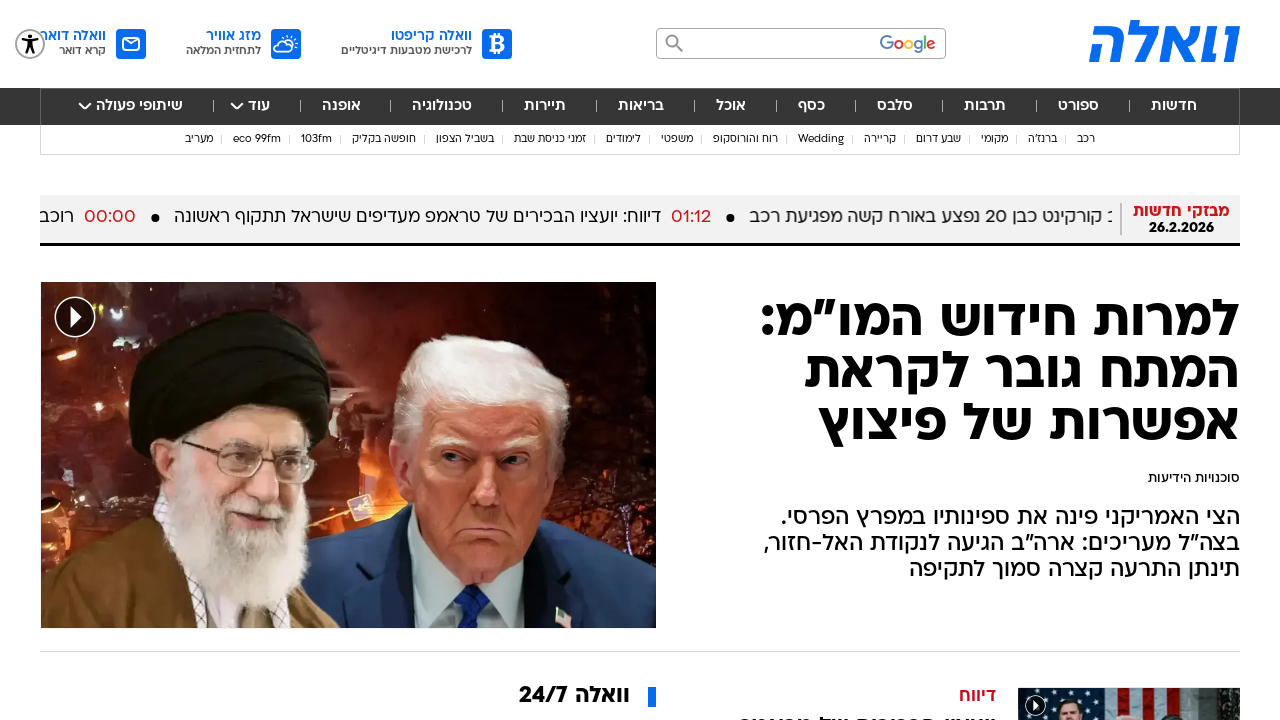